Tests three types of JavaScript alerts on the-internet.herokuapp.com: a simple alert (accept), a confirm dialog (dismiss/cancel), and a prompt dialog (enter text and accept). Verifies the result text after each interaction.

Starting URL: https://the-internet.herokuapp.com/javascript_alerts

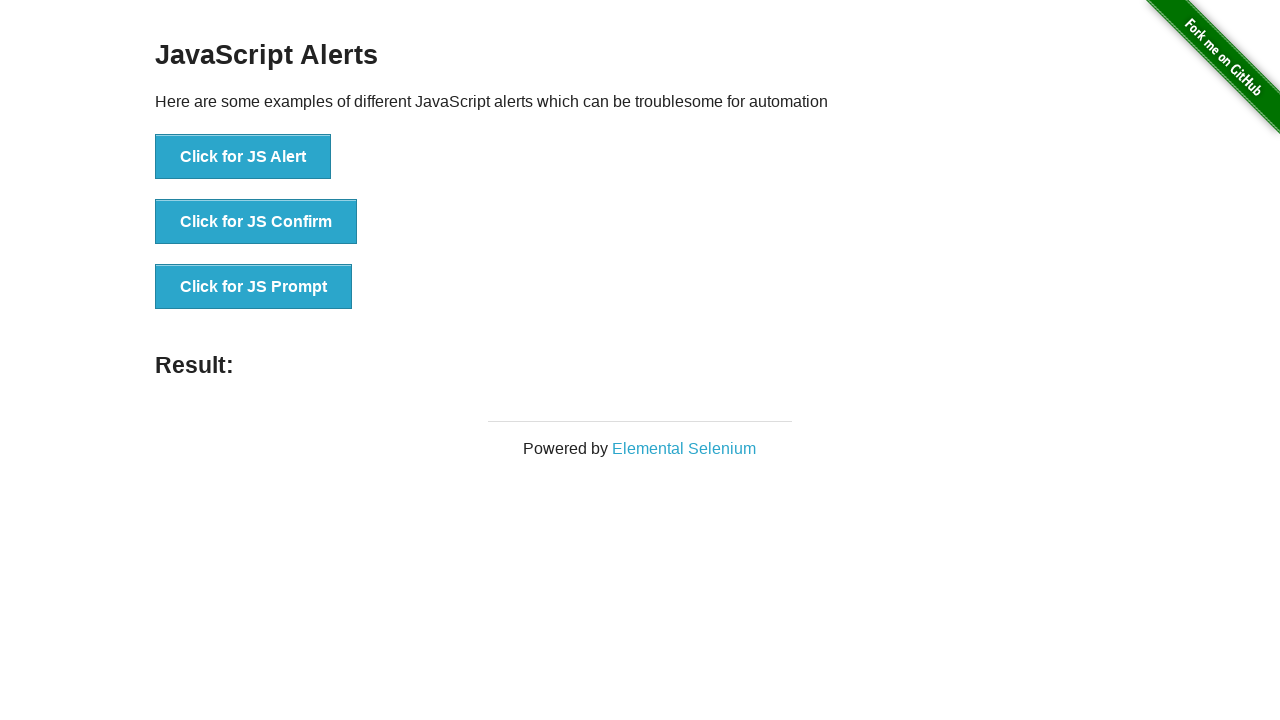

Set up dialog handler and clicked simple alert button at (243, 157) on //button[@onclick="jsAlert()"]
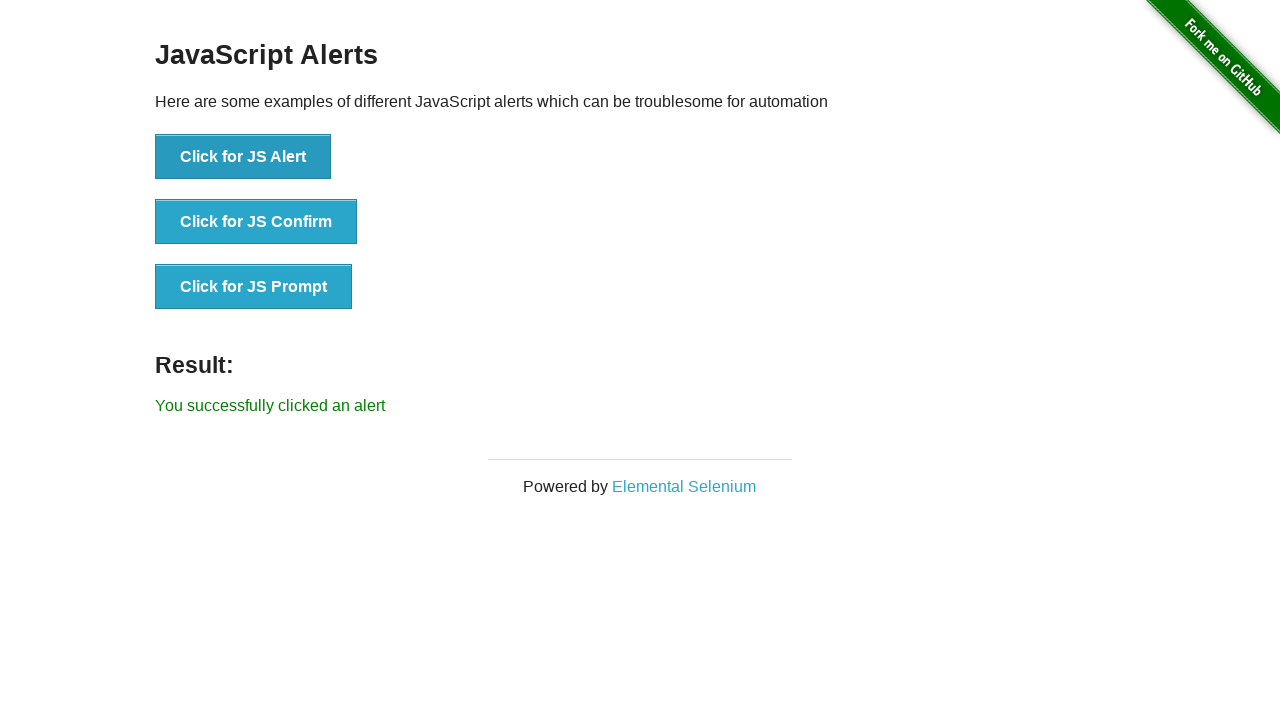

Result text element loaded after accepting alert
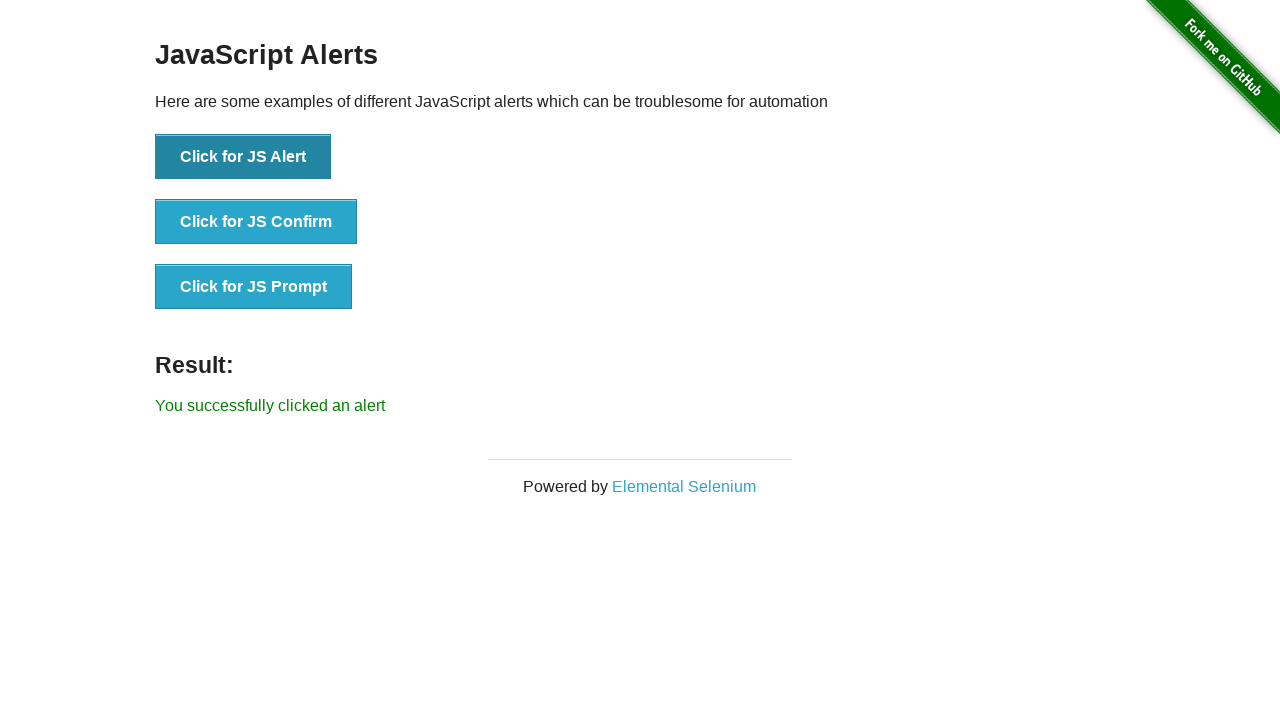

Verified simple alert result: 'You successfully clicked an alert'
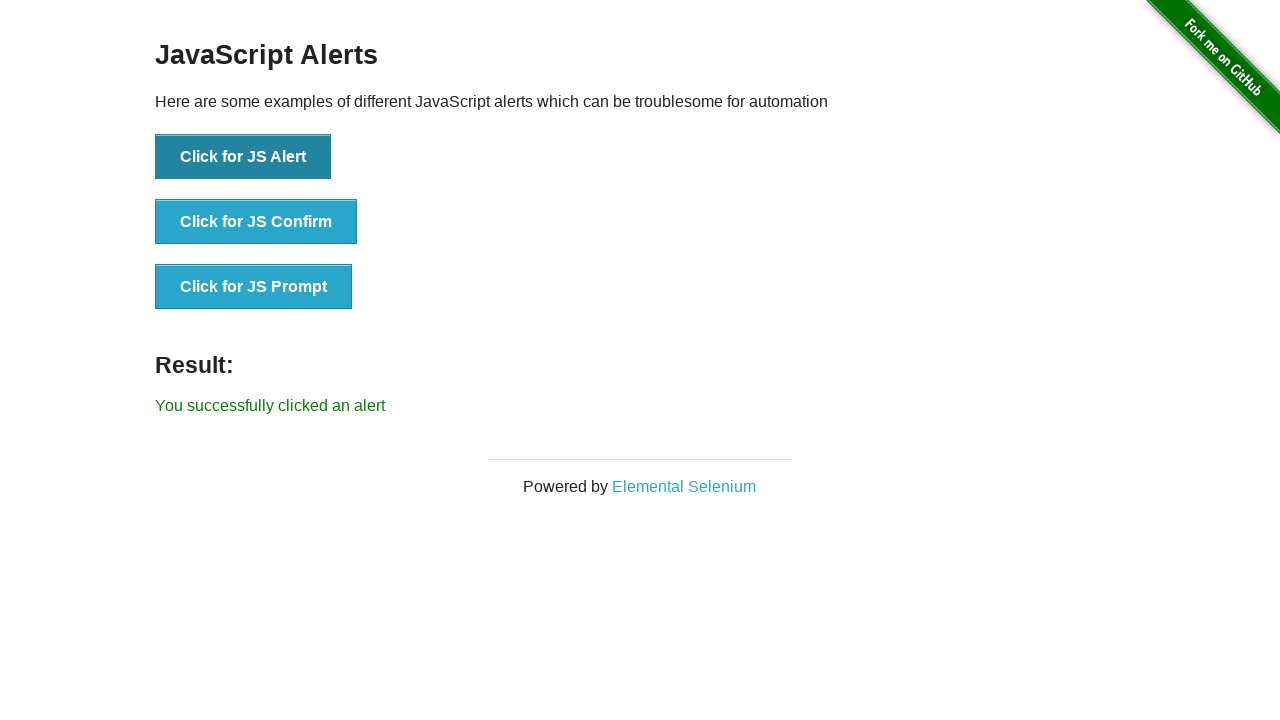

Set up confirm dialog handler and clicked confirm button at (256, 222) on //button[@onclick="jsConfirm()"]
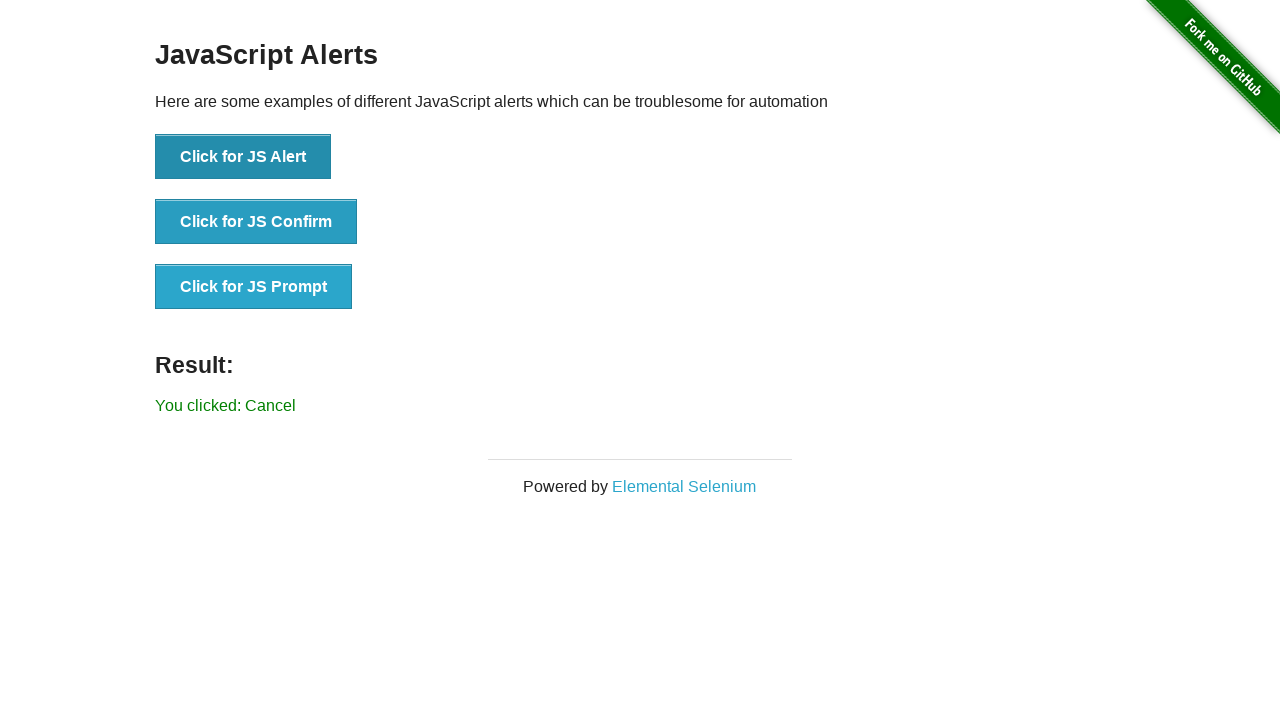

Result text element loaded after dismissing confirm dialog
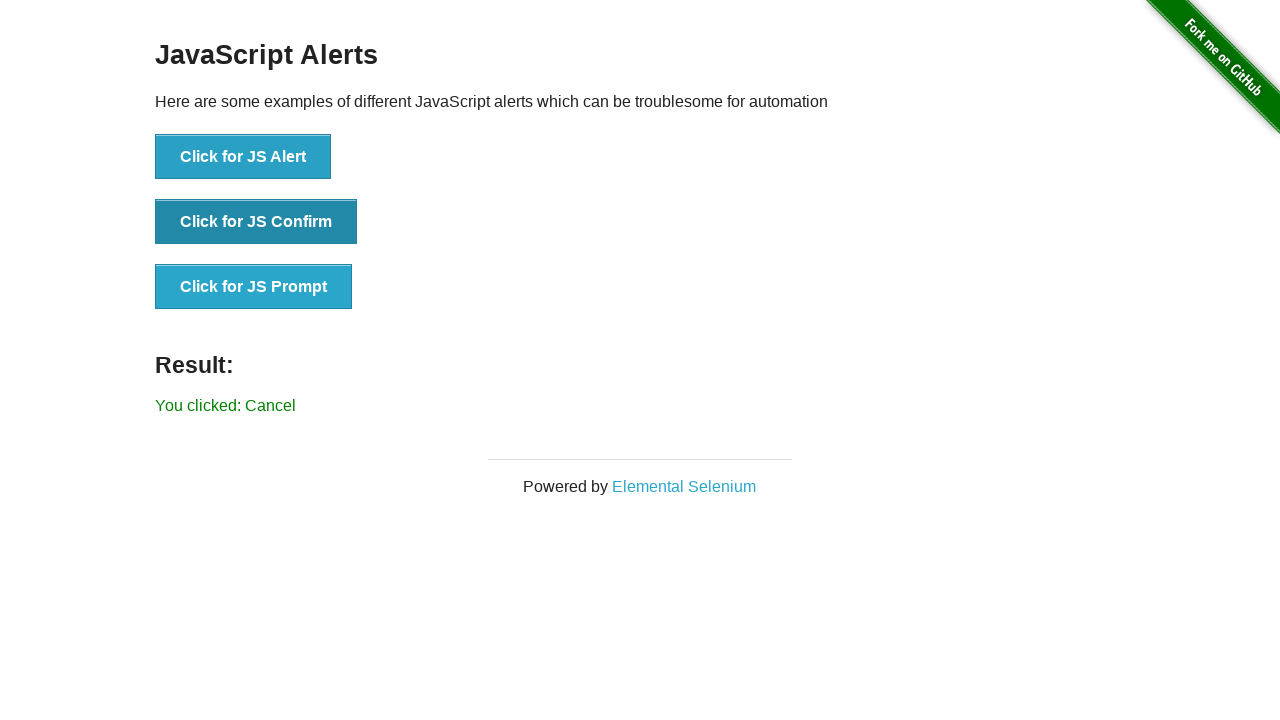

Verified confirm dialog result: 'You clicked: Cancel'
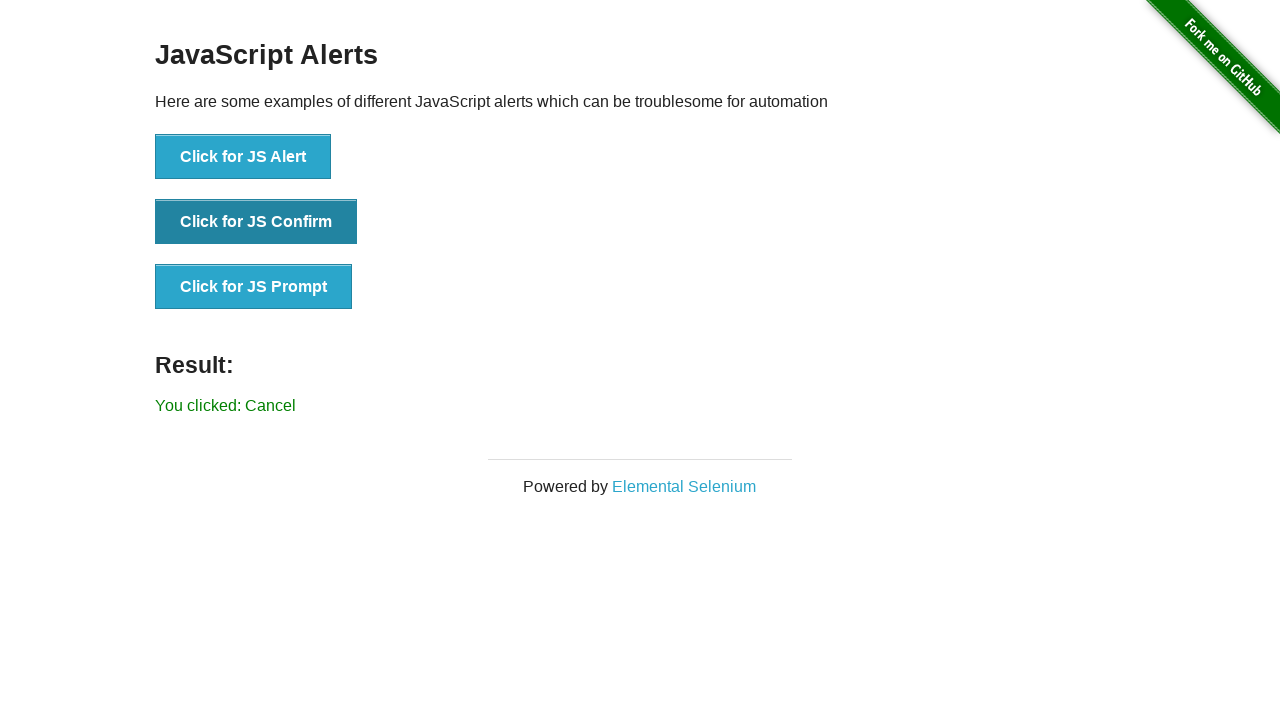

Set up prompt dialog handler, entered 'Text!!!' and clicked prompt button at (254, 287) on //button[@onclick="jsPrompt()"]
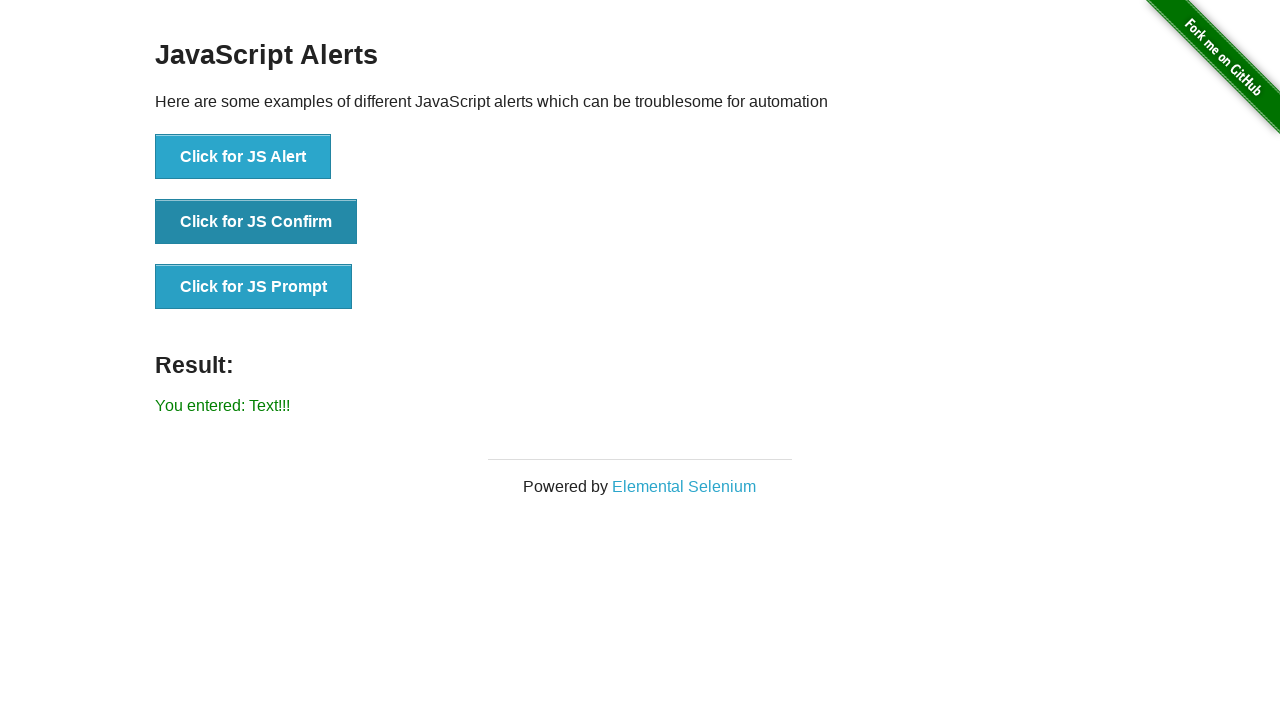

Result text element loaded after accepting prompt dialog with text
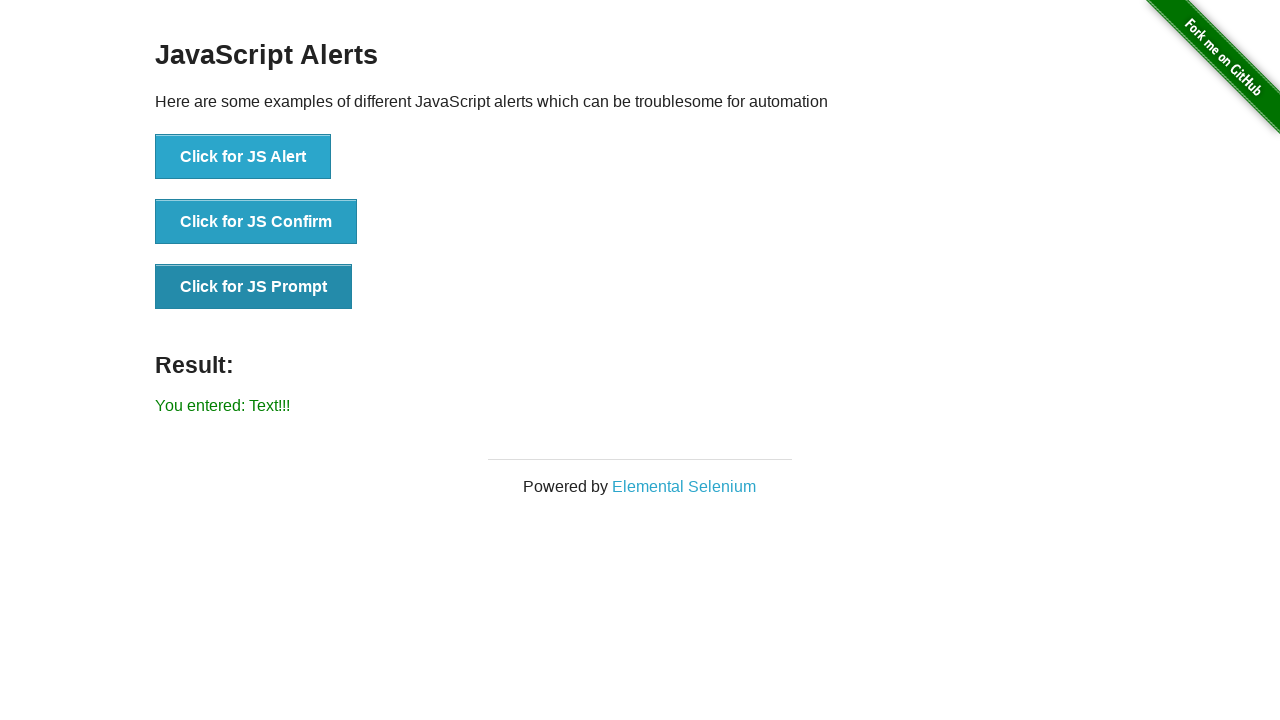

Verified prompt dialog result: 'You entered: Text!!!'
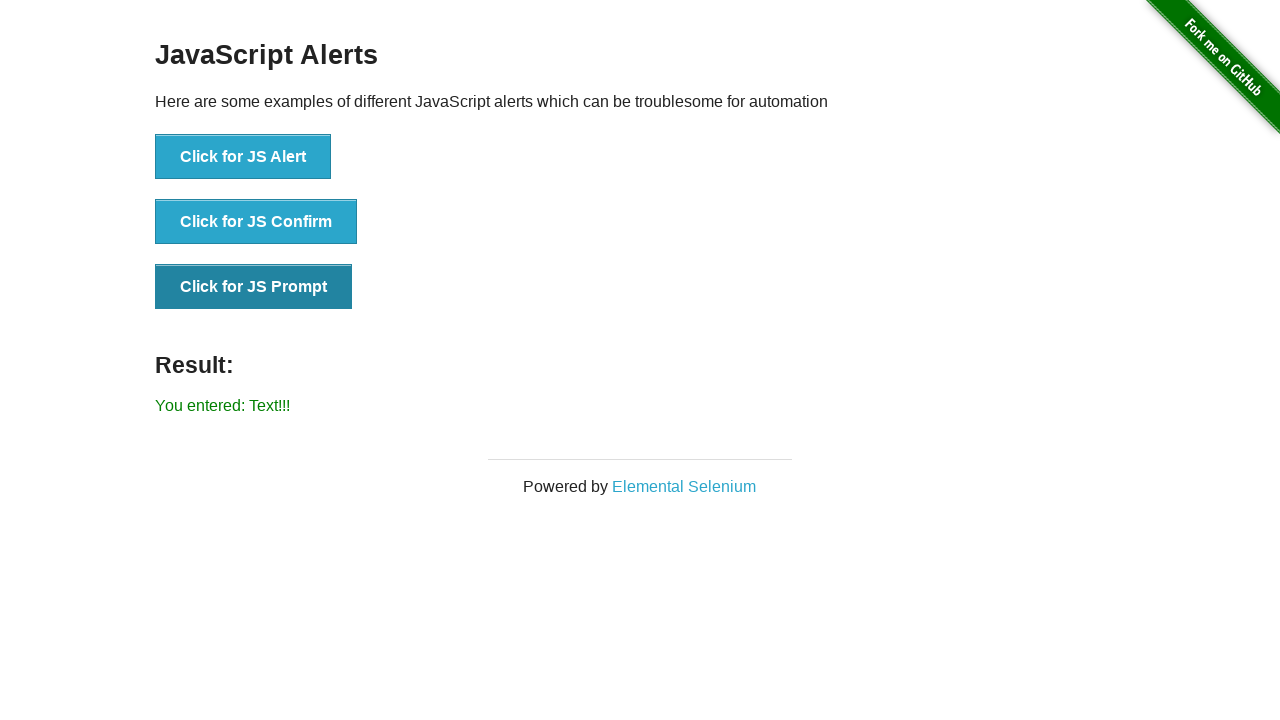

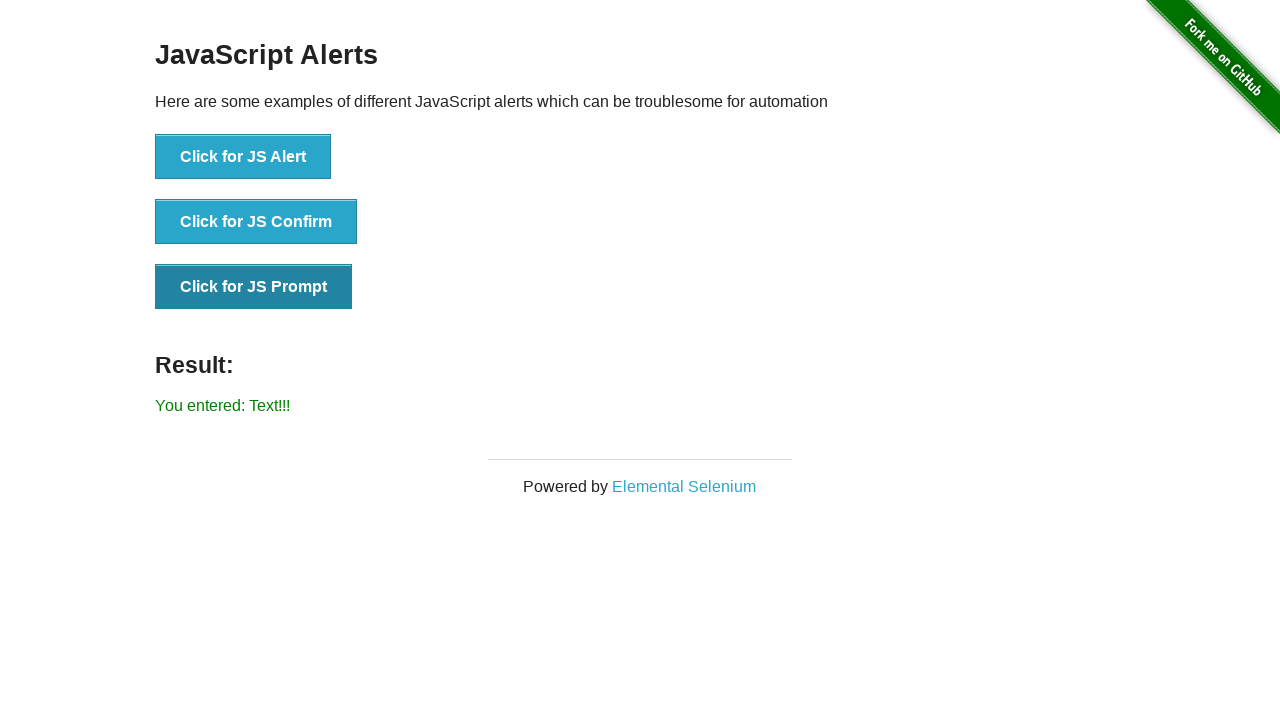